Tests AJAX functionality by clicking a button that triggers an AJAX request and then clicking on the success message element

Starting URL: http://uitestingplayground.com/ajax

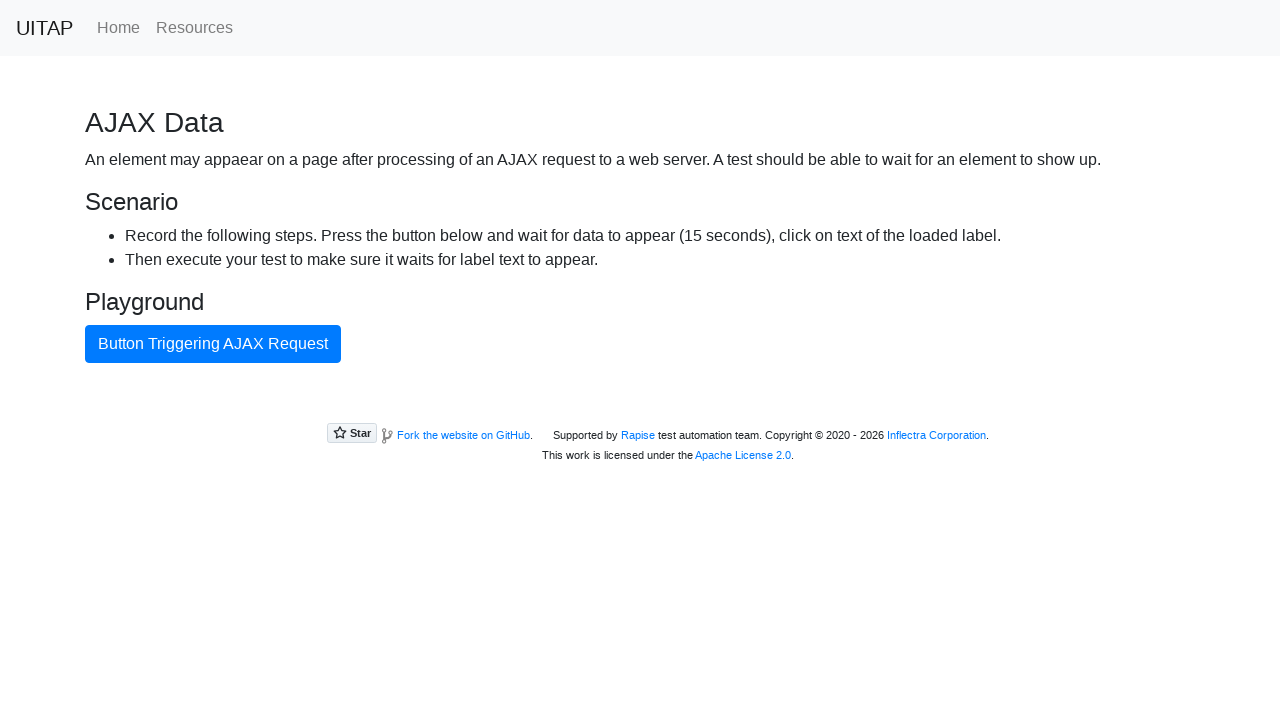

Clicked button to trigger AJAX request at (213, 344) on internal:role=button[name="Button Triggering AJAX Request"i]
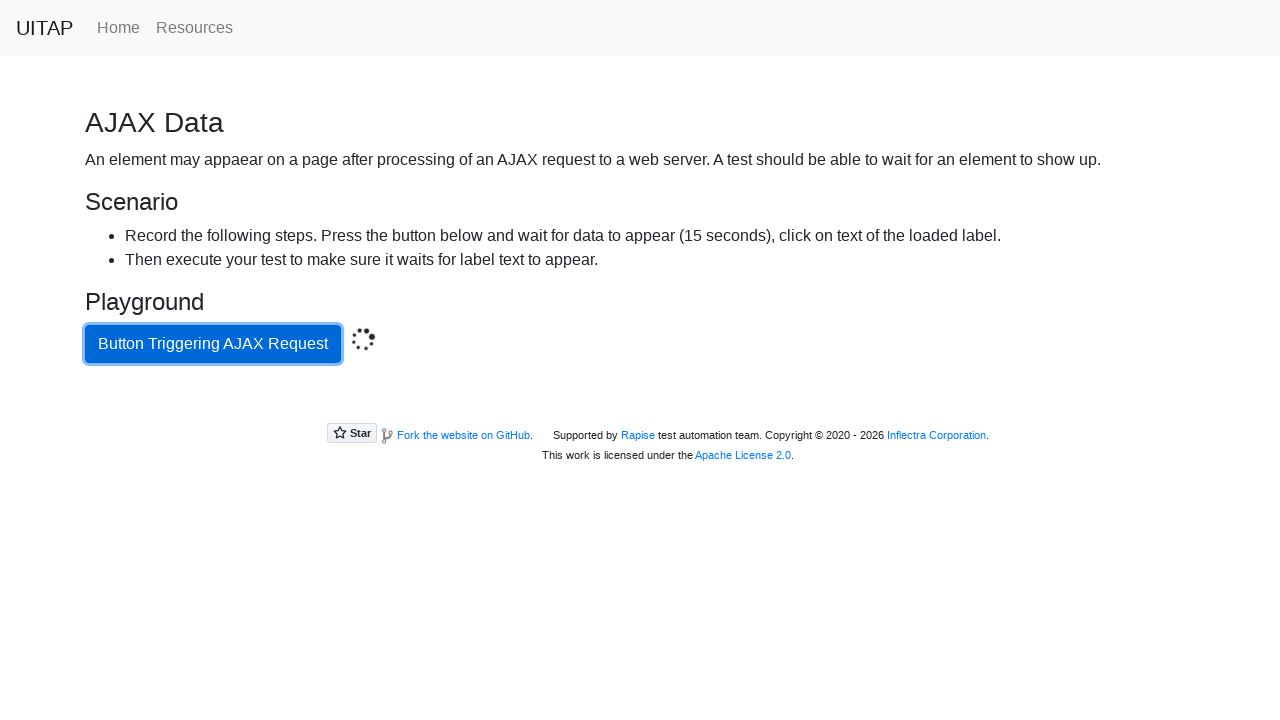

Located success message element
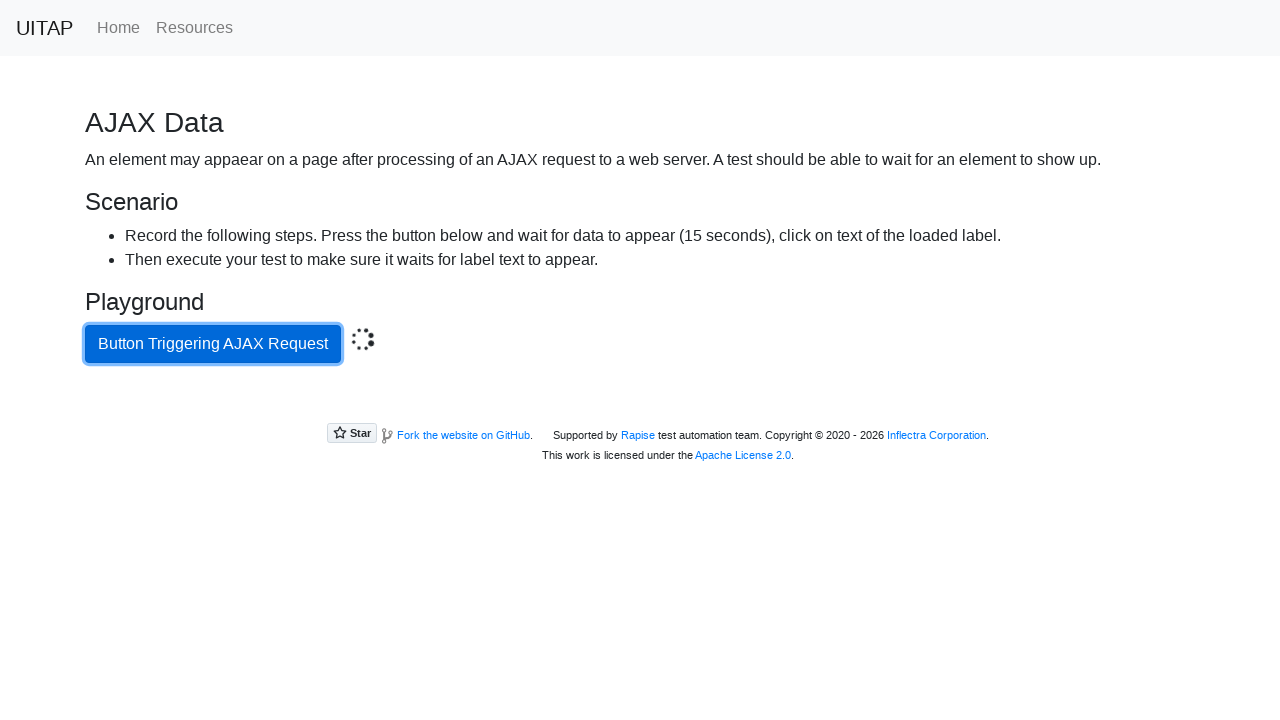

Clicked success message element after AJAX request completed at (640, 405) on .bg-success
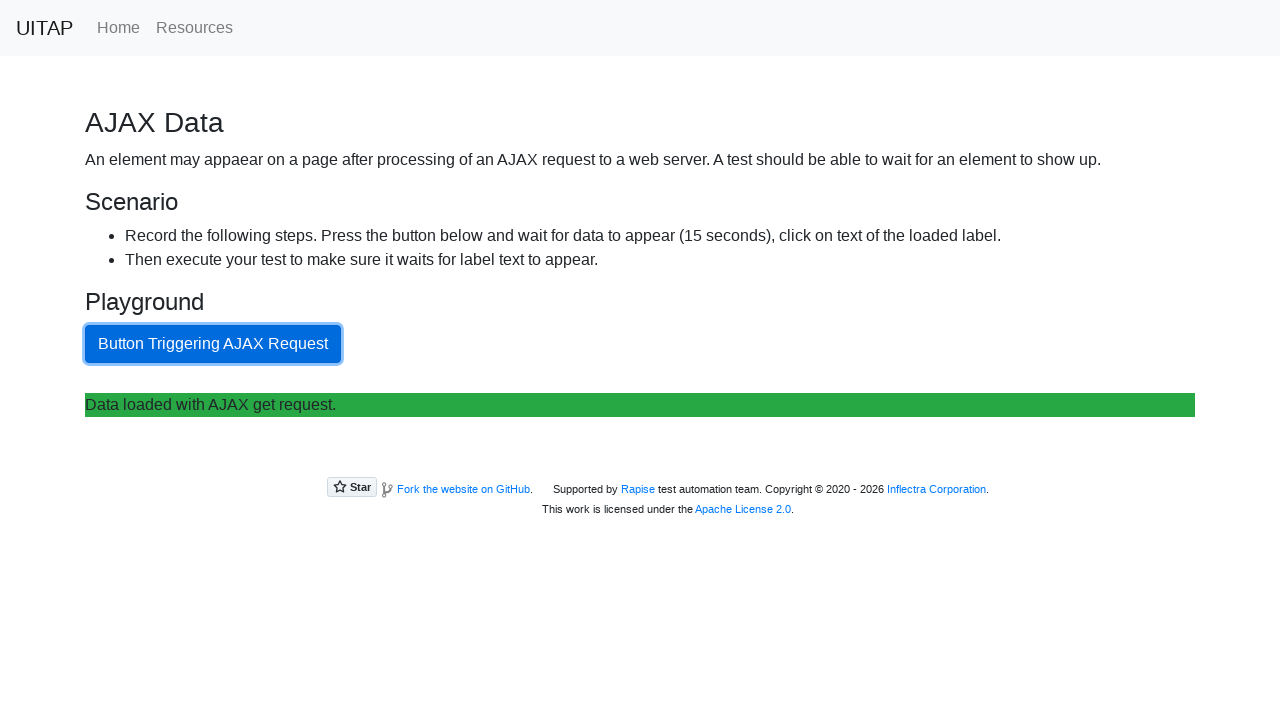

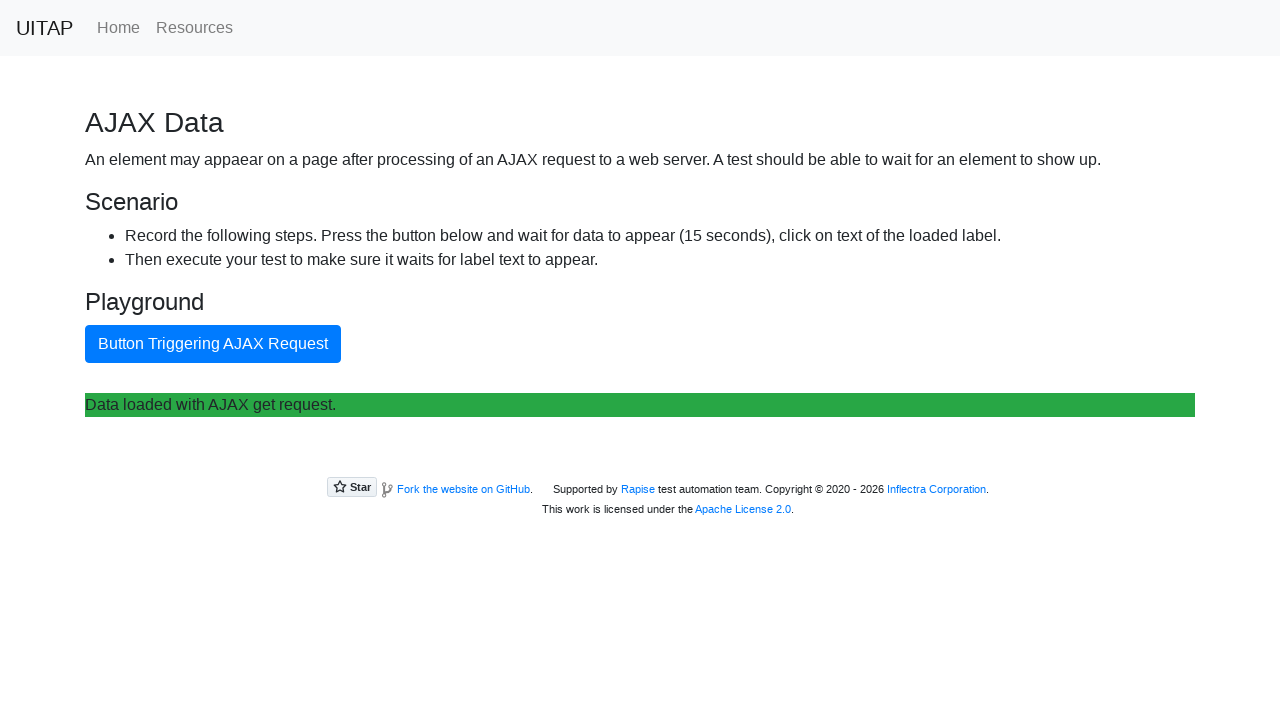